Tests that clicking outside while editing saves the changes

Starting URL: https://todomvc4tasj.herokuapp.com/

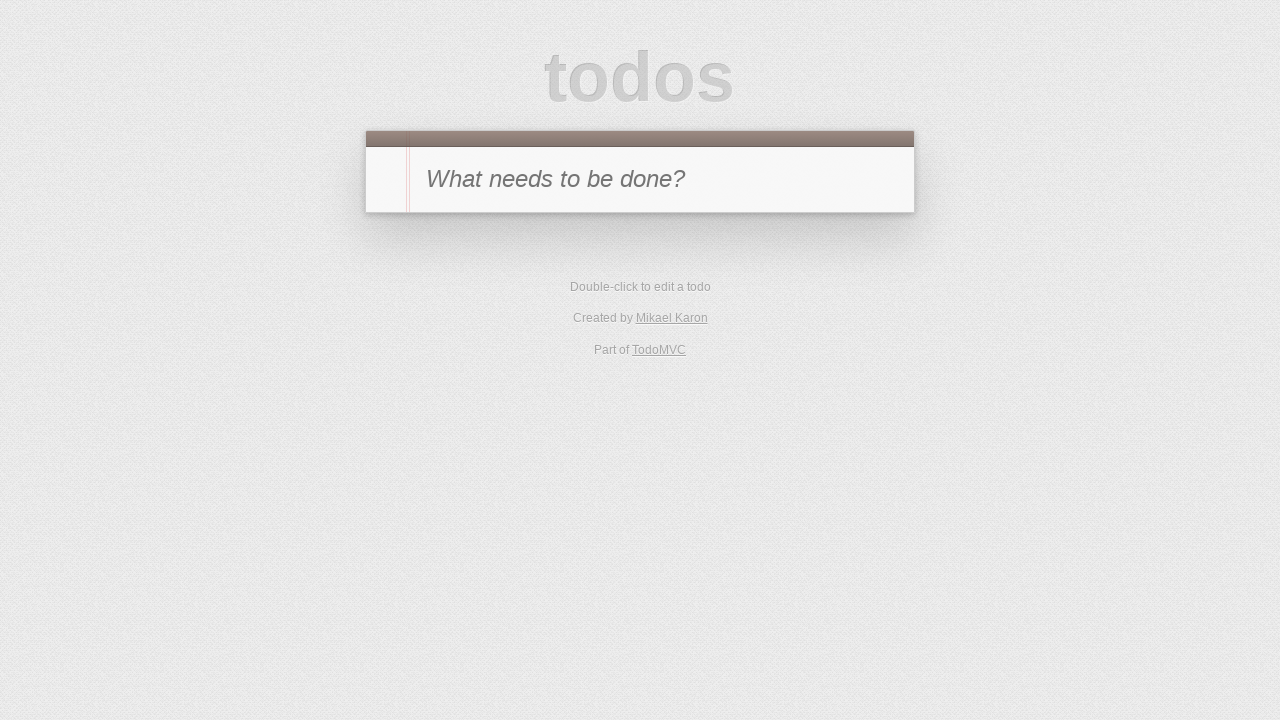

Set up two active tasks via localStorage
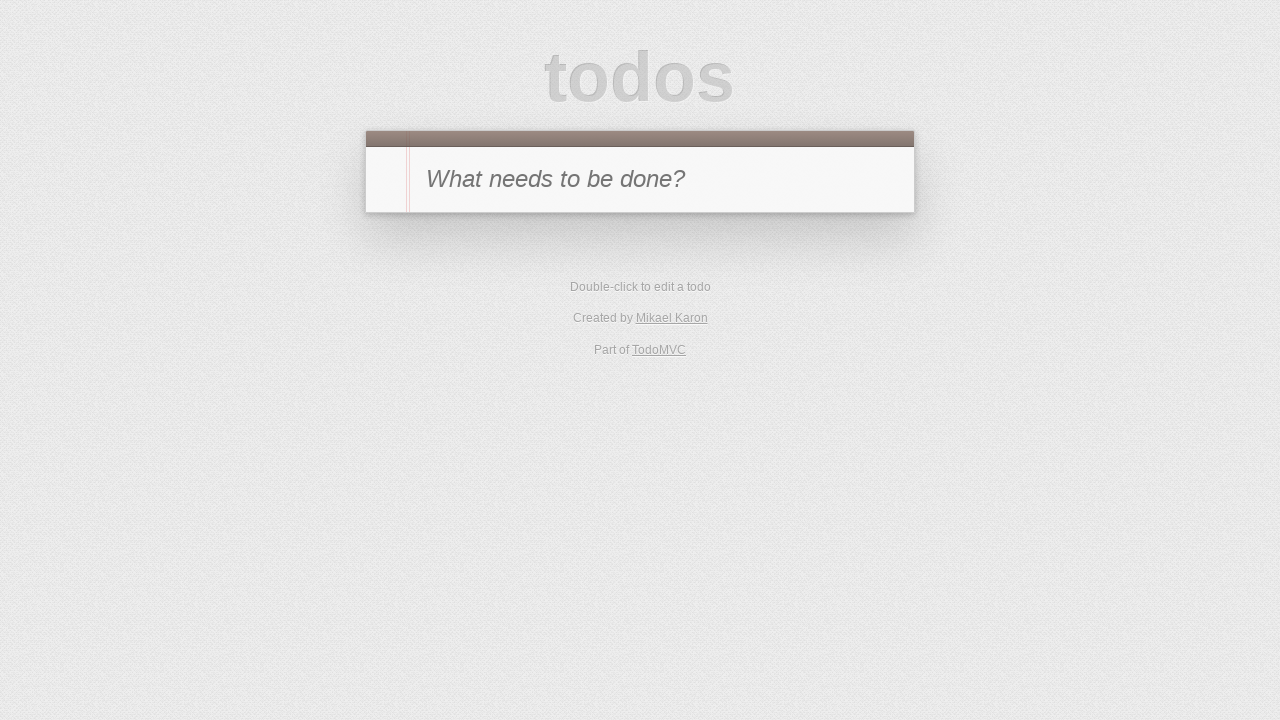

Reloaded page to apply localStorage changes
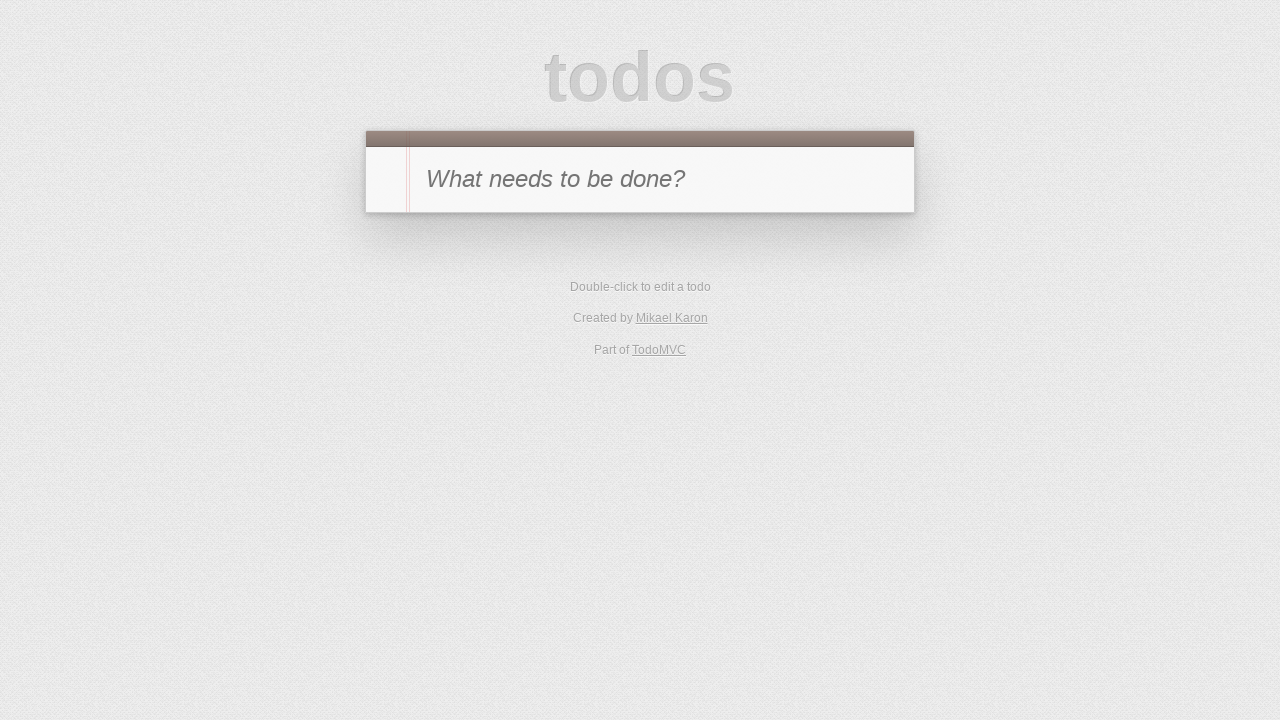

Double-clicked first task to start editing at (640, 242) on #todo-list li:has-text('a')
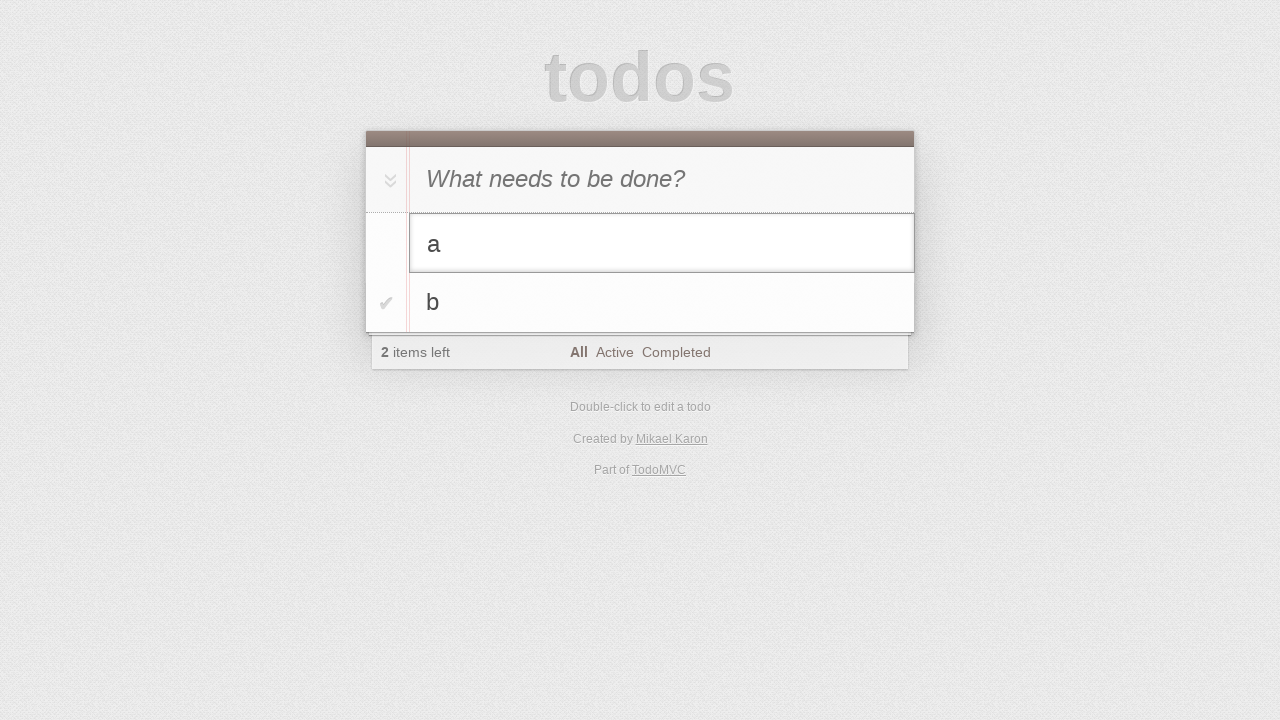

Filled edit field with 'a edited' on #todo-list li.editing .edit
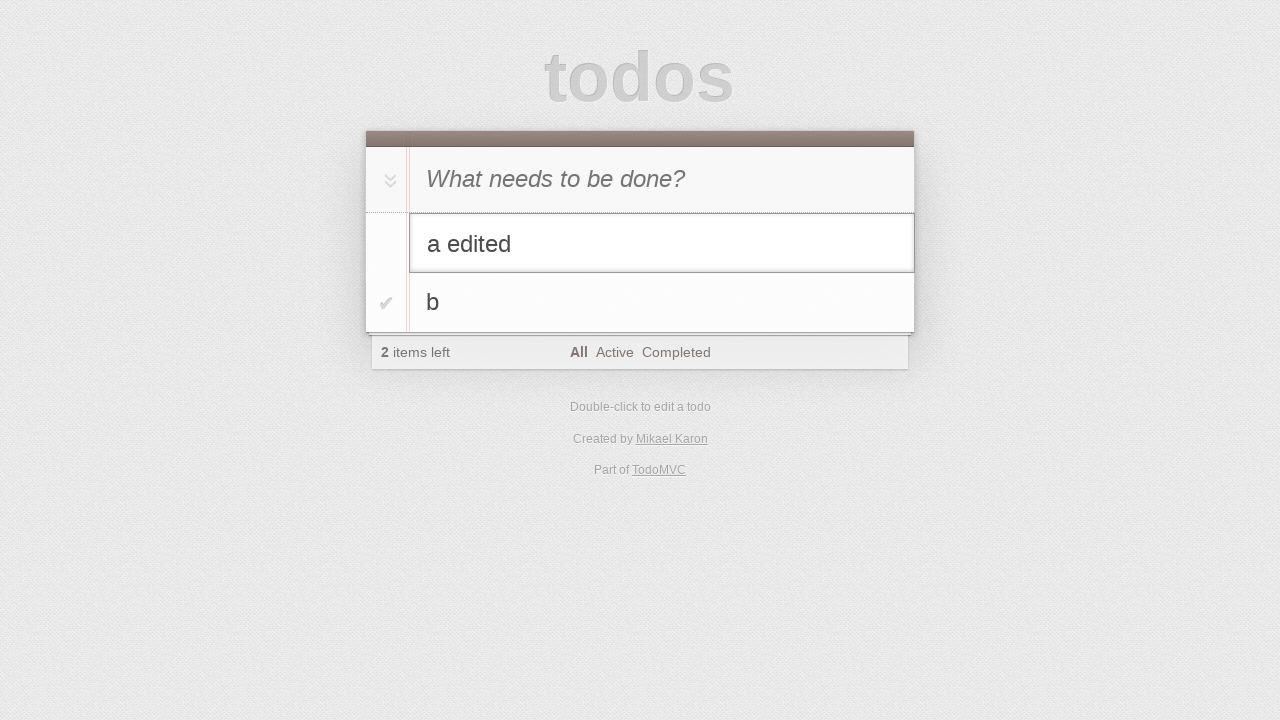

Clicked outside edit field on new-todo input to save changes at (640, 179) on #new-todo
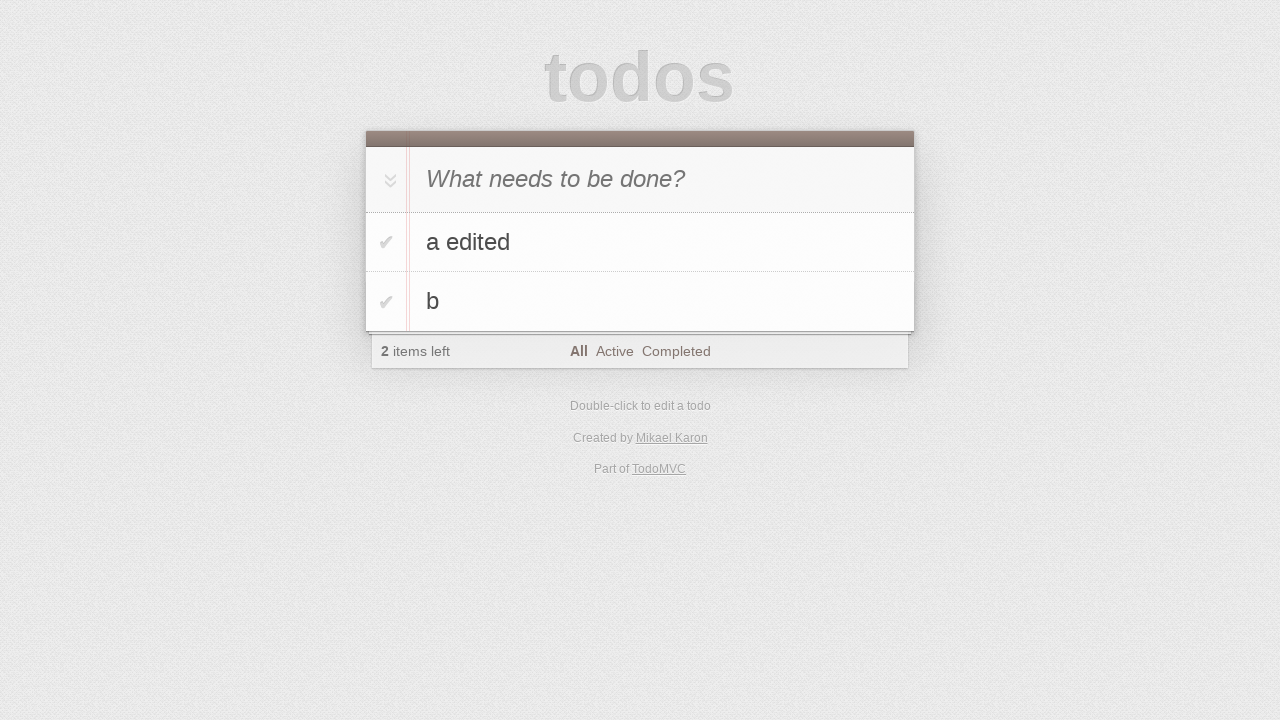

Verified first task element is present after edit
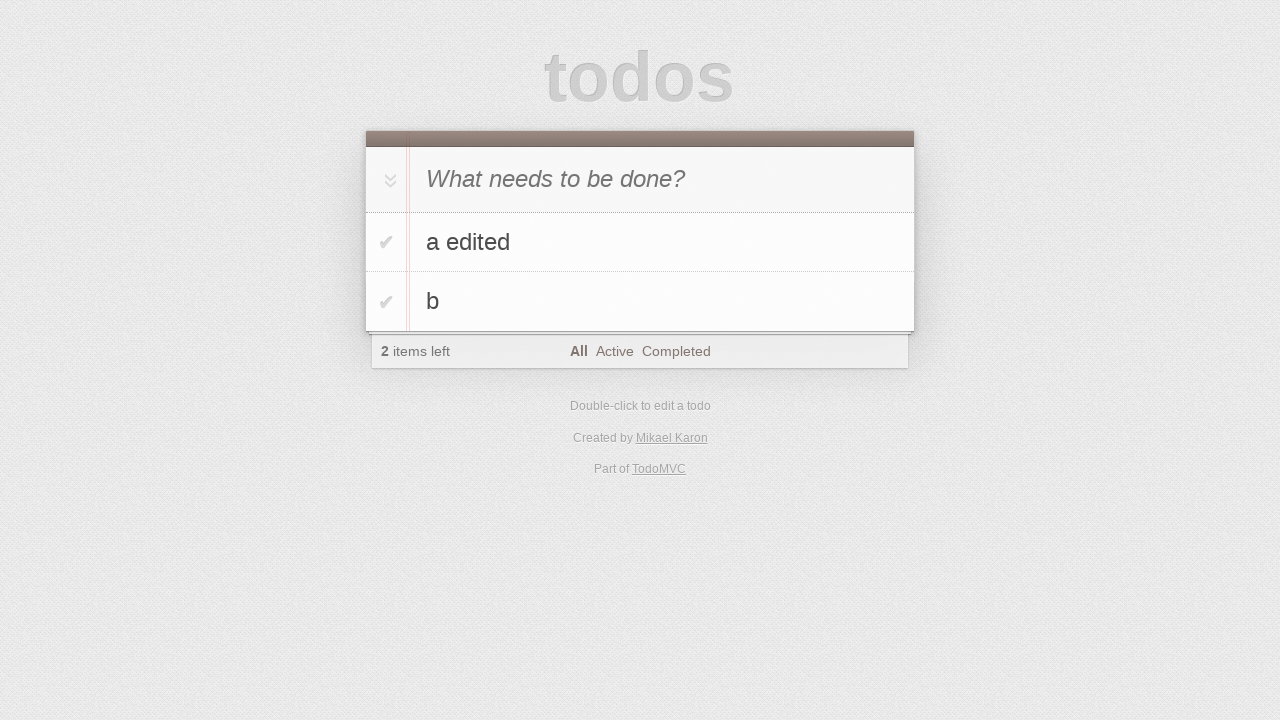

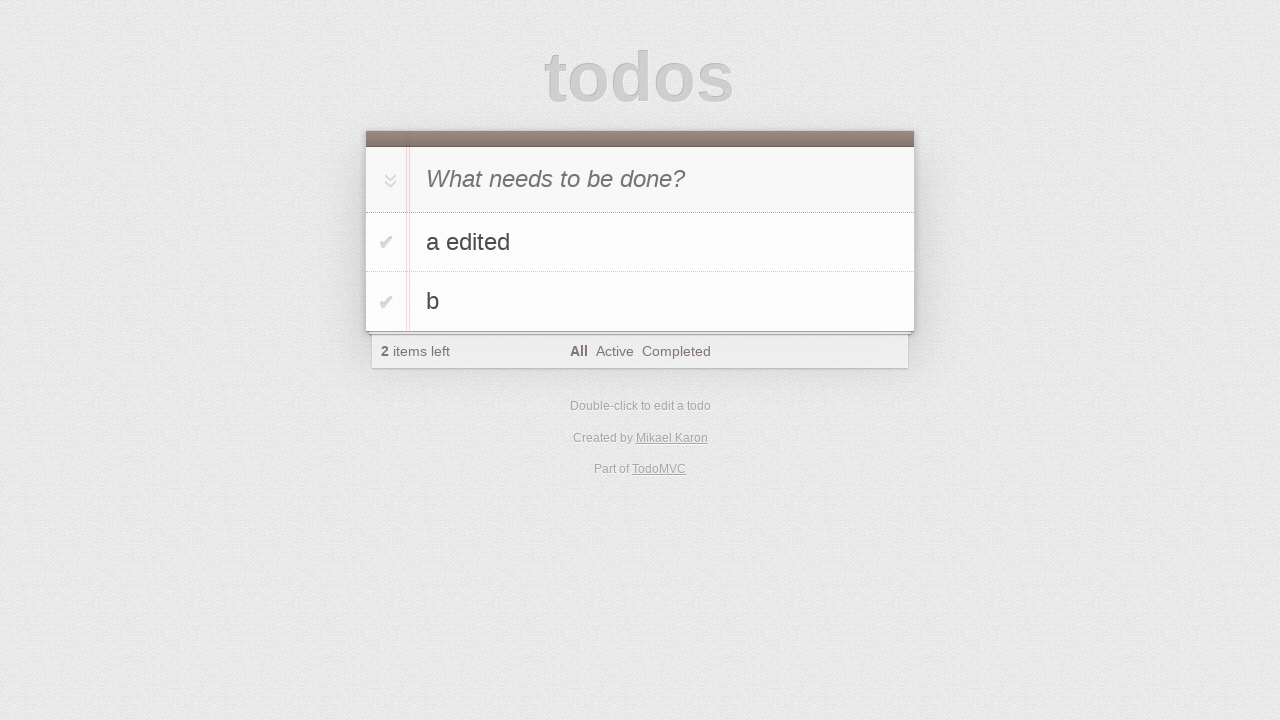